Tests that the CoolingPost news page loads correctly and displays news articles with titles, dates, and summaries visible

Starting URL: https://www.coolingpost.com/world-news/

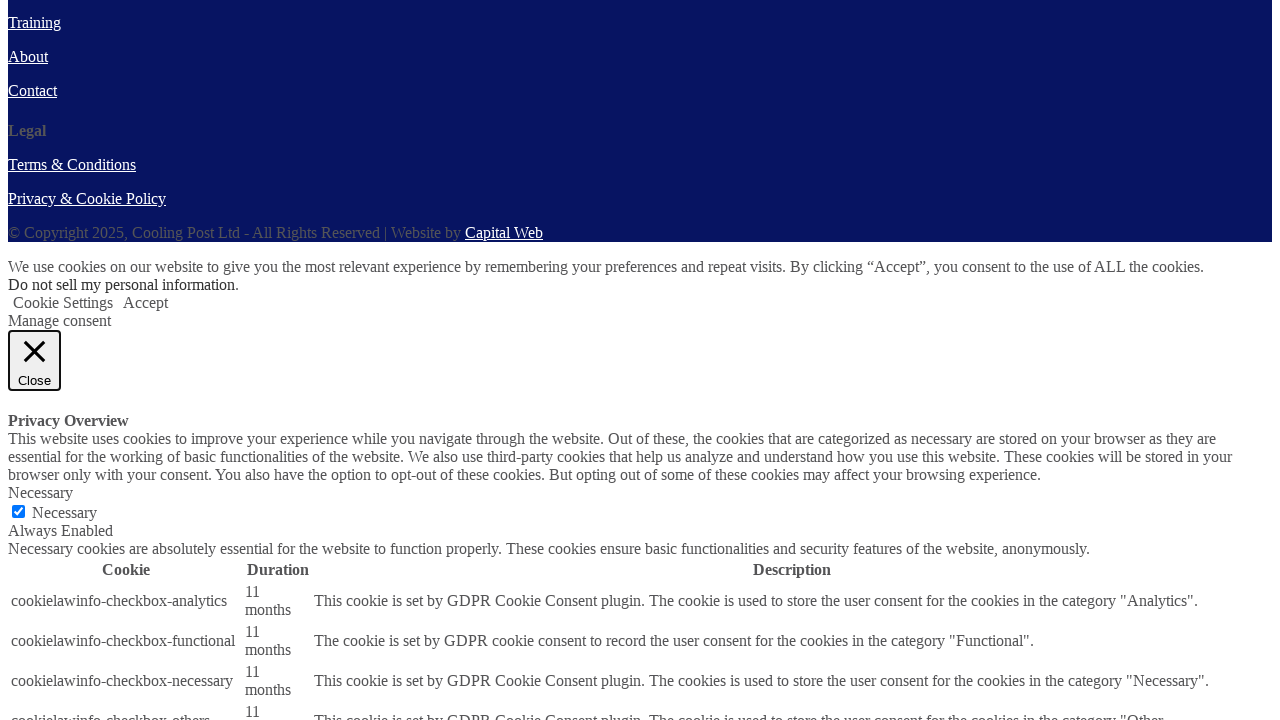

News layout loaded on CoolingPost world news page
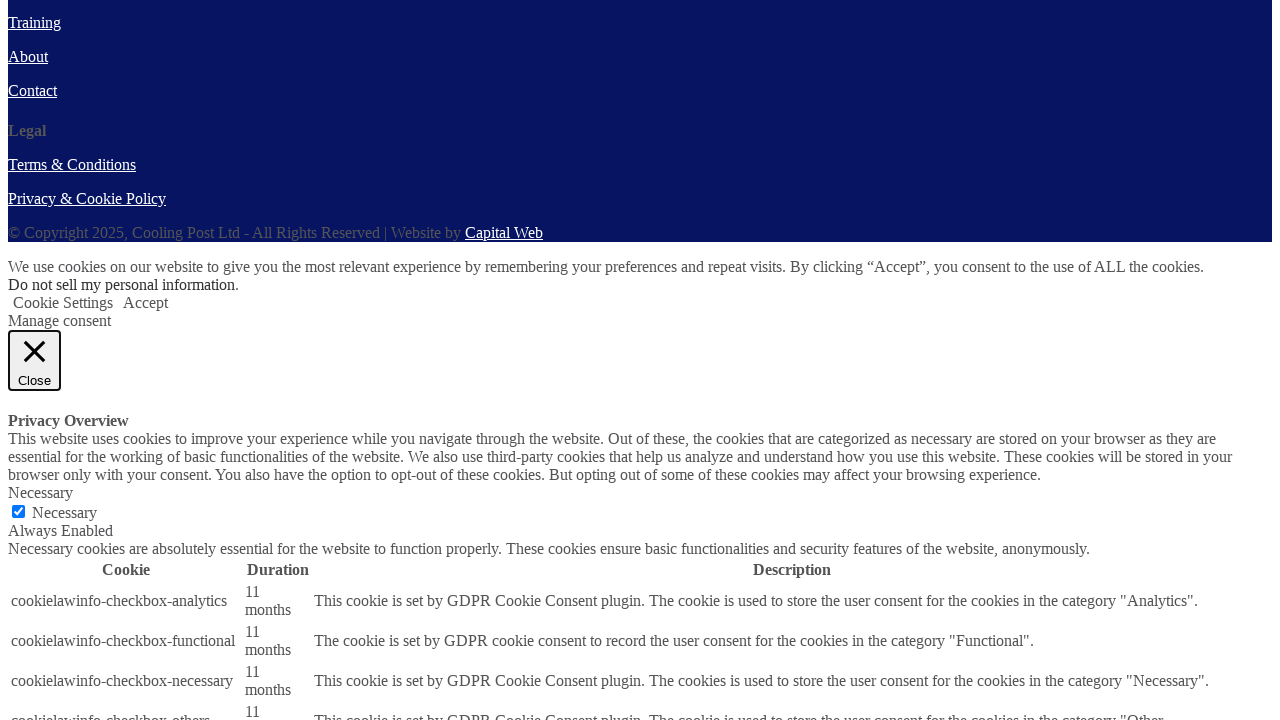

News items are present on the page
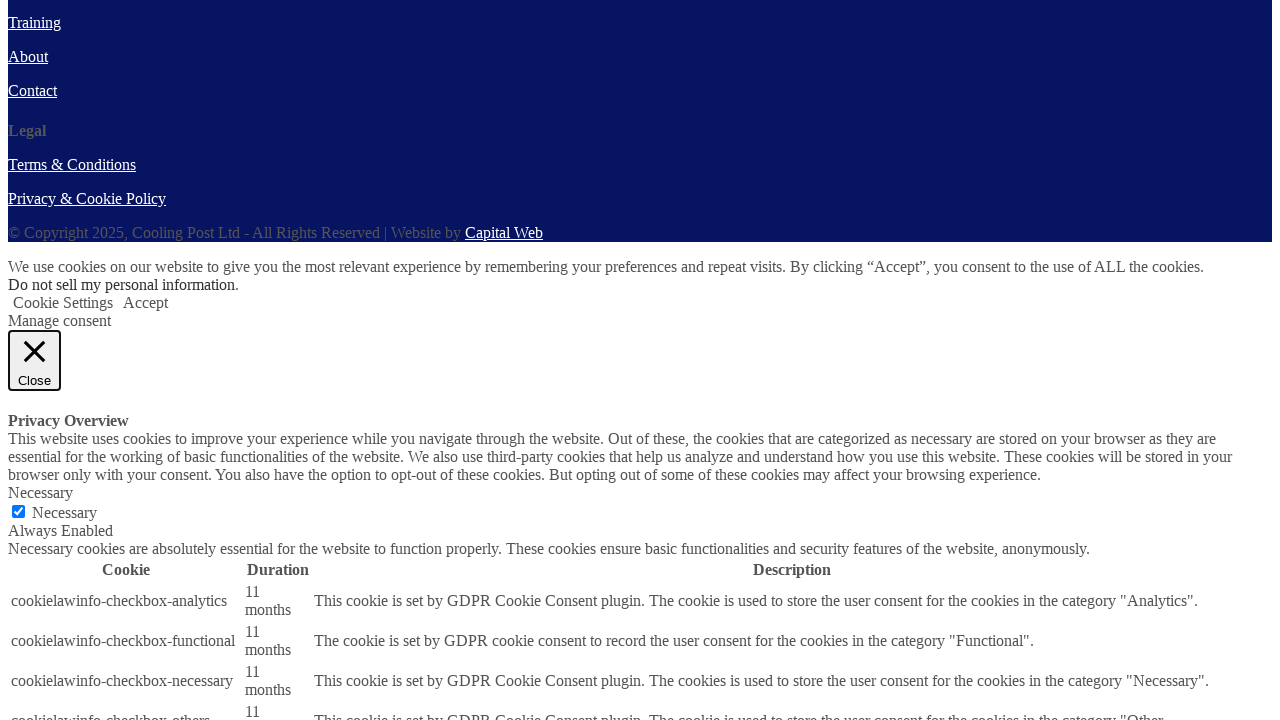

News article title element found
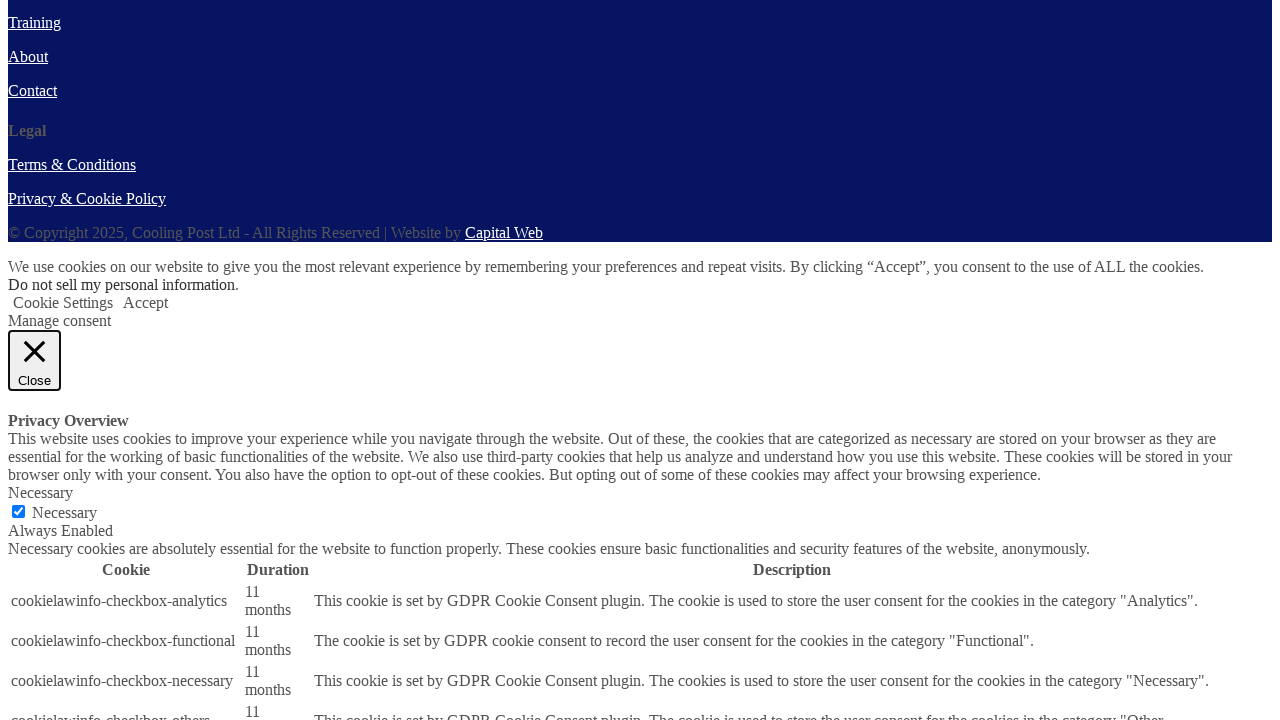

News article date element found
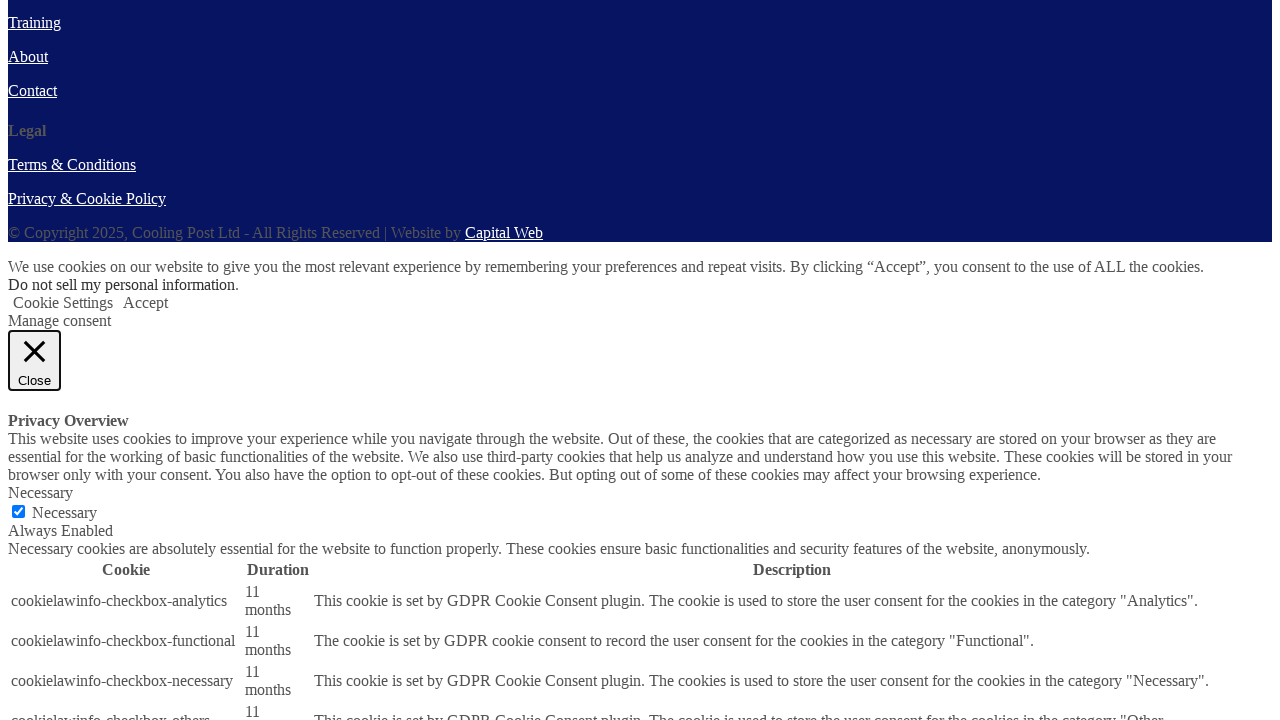

News article summary/excerpt element found
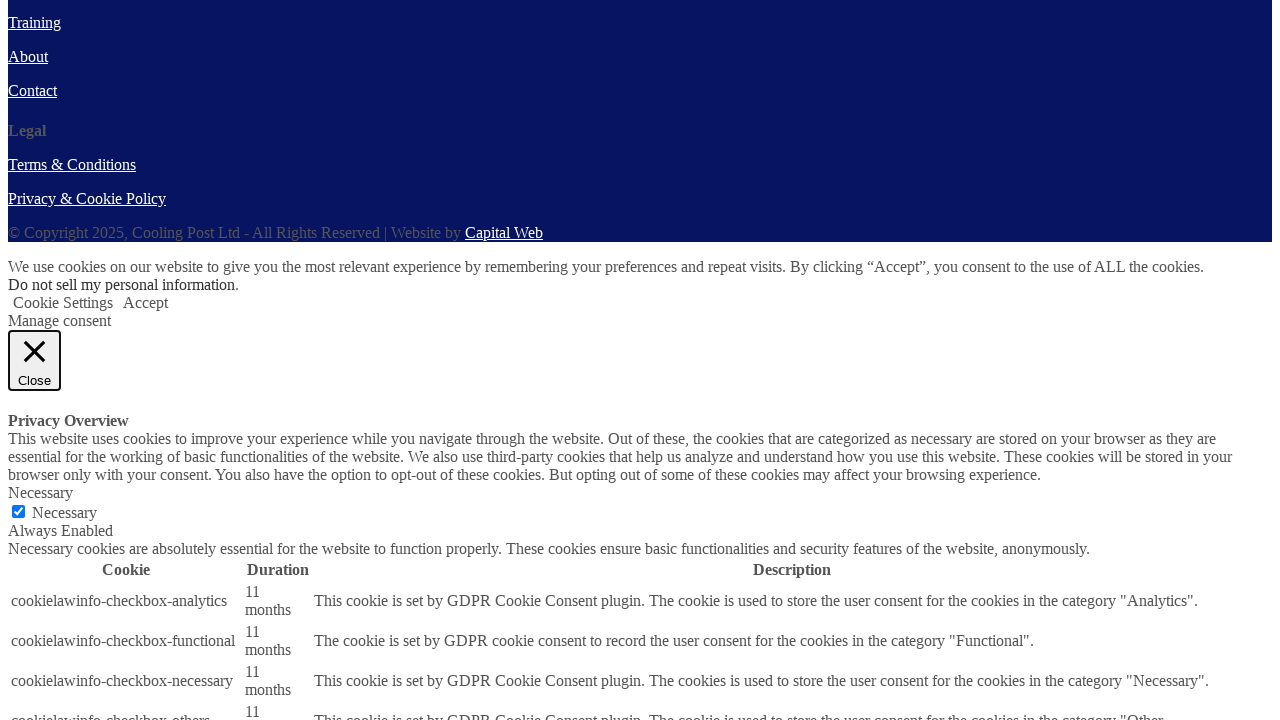

Clicked on the first news article title at (194, 361) on a.cl-element-title__anchor >> nth=0
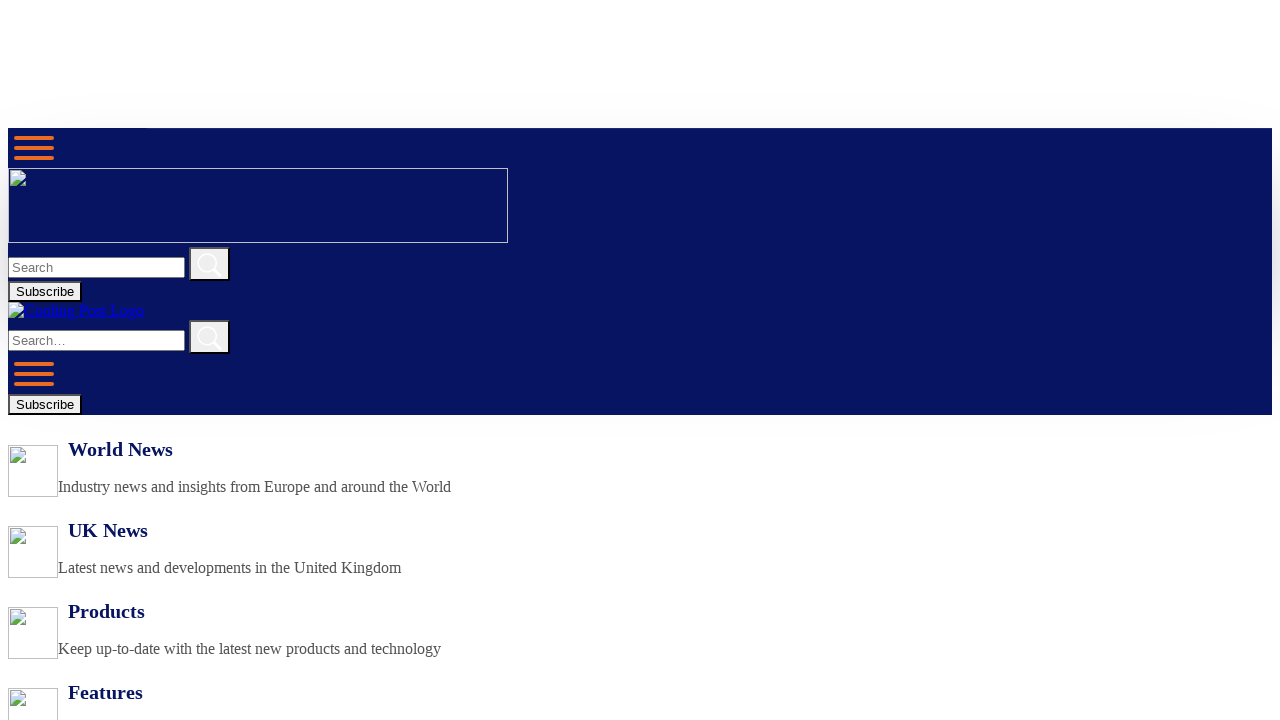

Article page loaded successfully
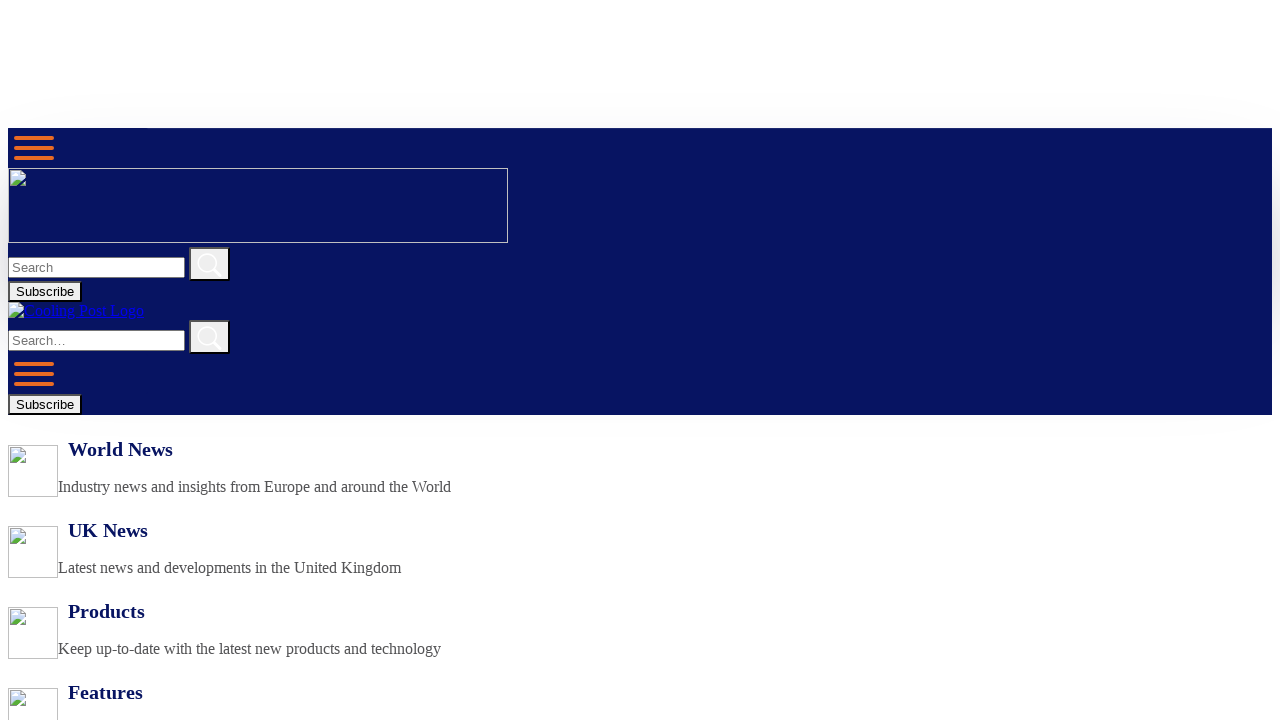

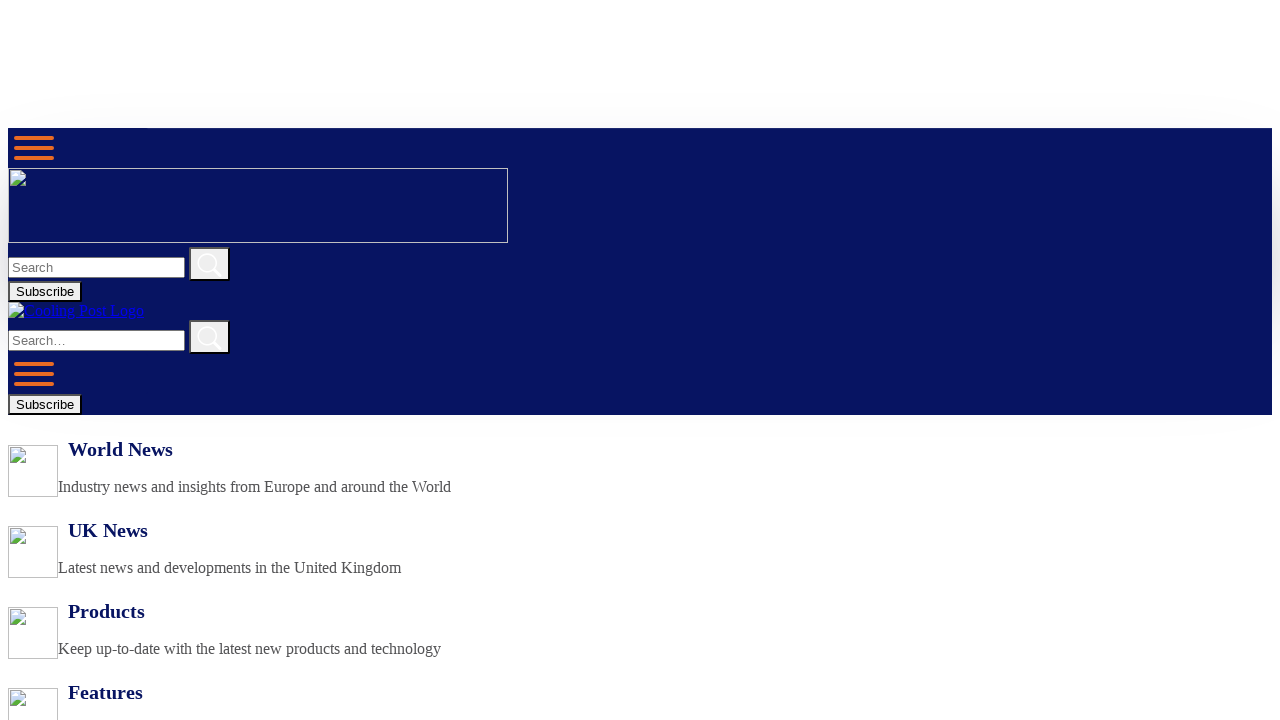